Tests window handling functionality by opening a new window, switching to it, verifying content, then returning to parent window and opening a new tab

Starting URL: https://demoqa.com/browser-windows

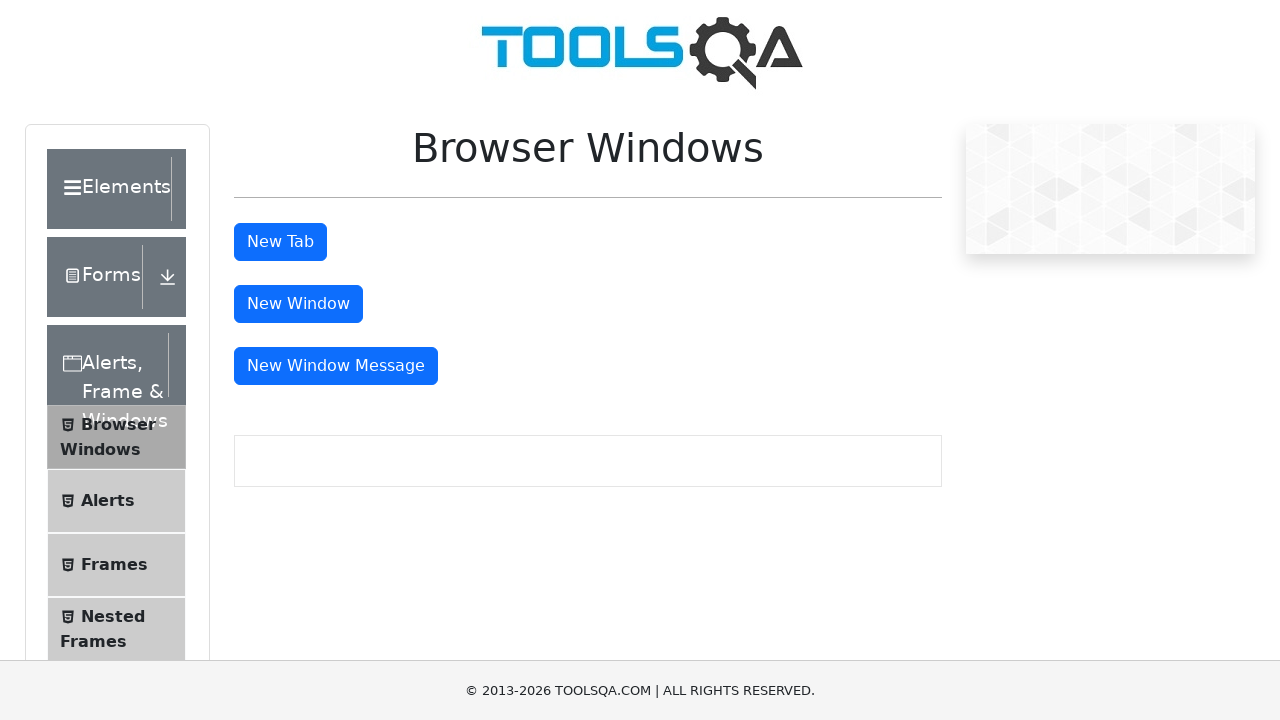

Clicked button to open new window and window opened at (298, 304) on #windowButton
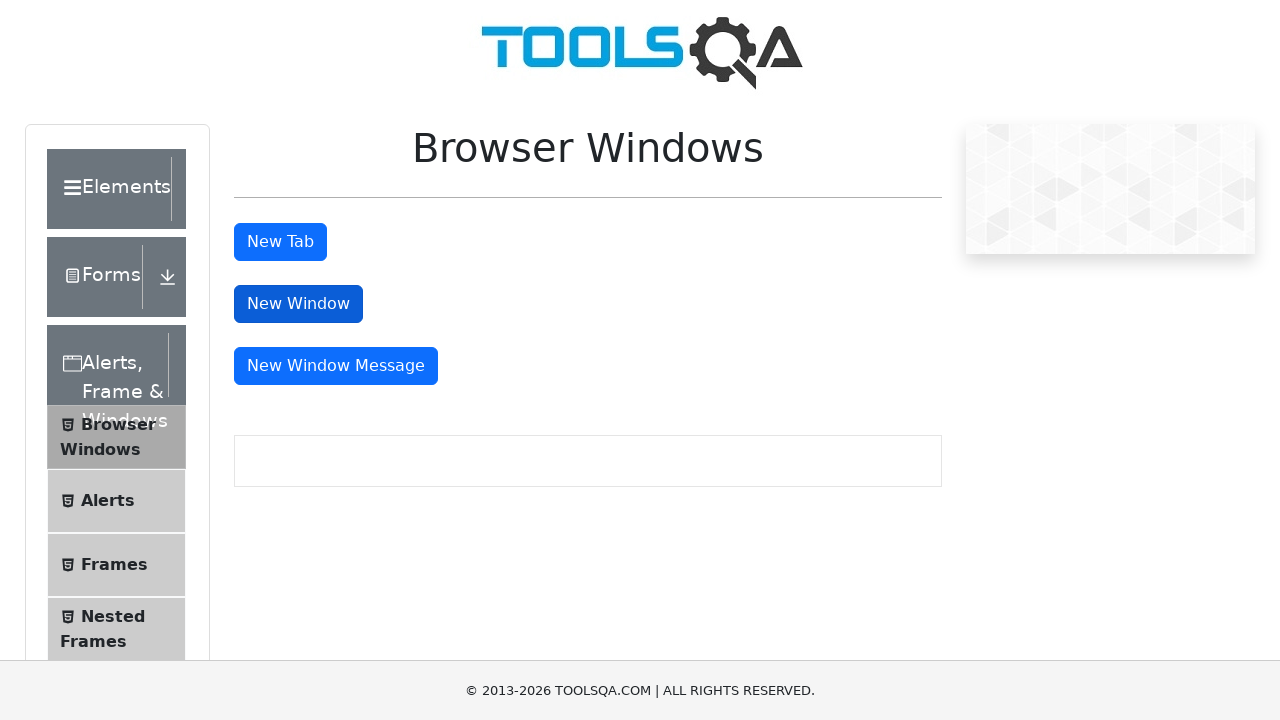

Retrieved heading text from new window: 'This is a sample page'
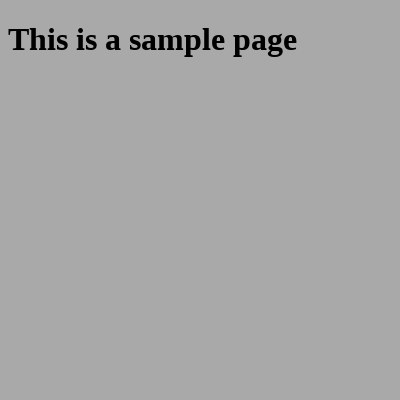

Closed new window
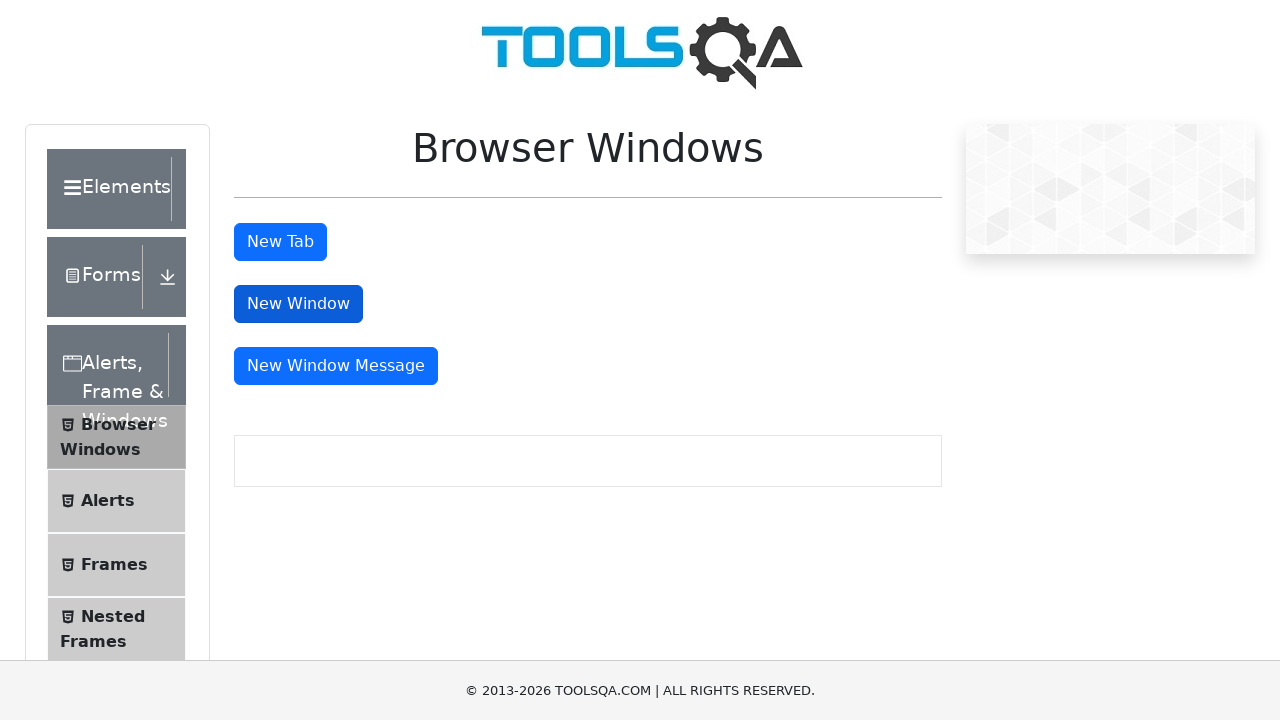

Clicked button to open new tab and tab opened at (280, 242) on #tabButton
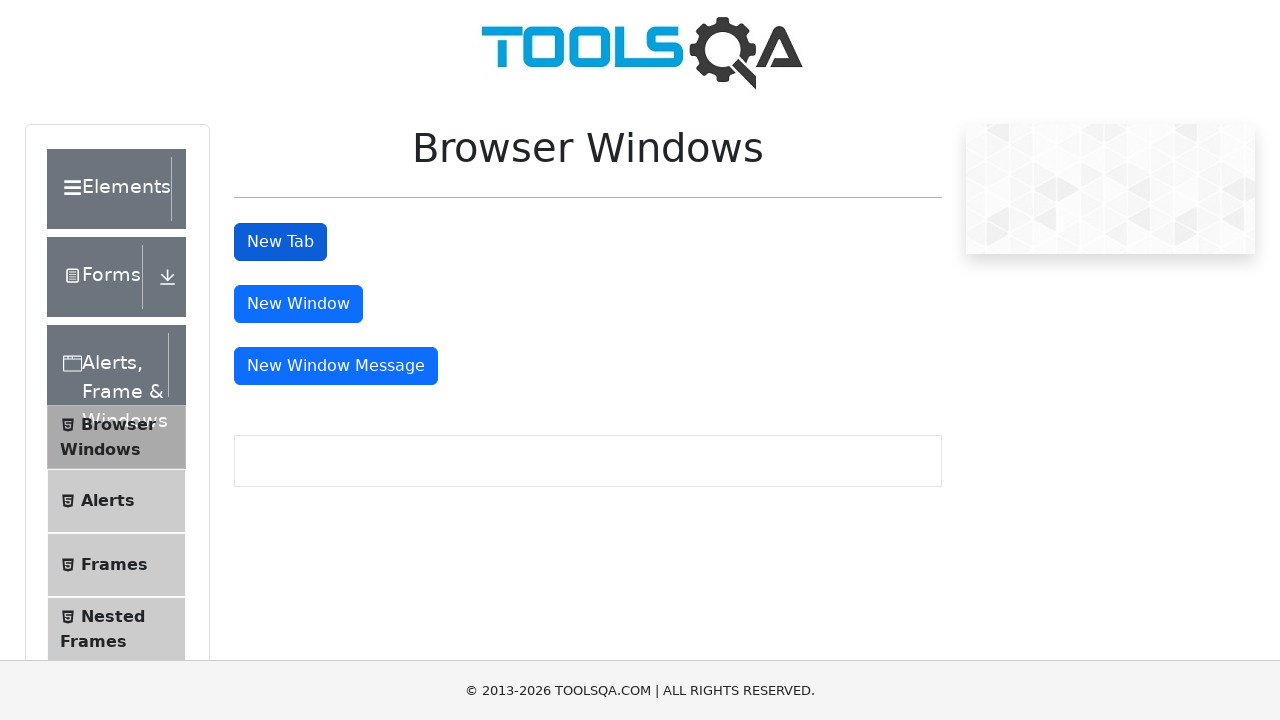

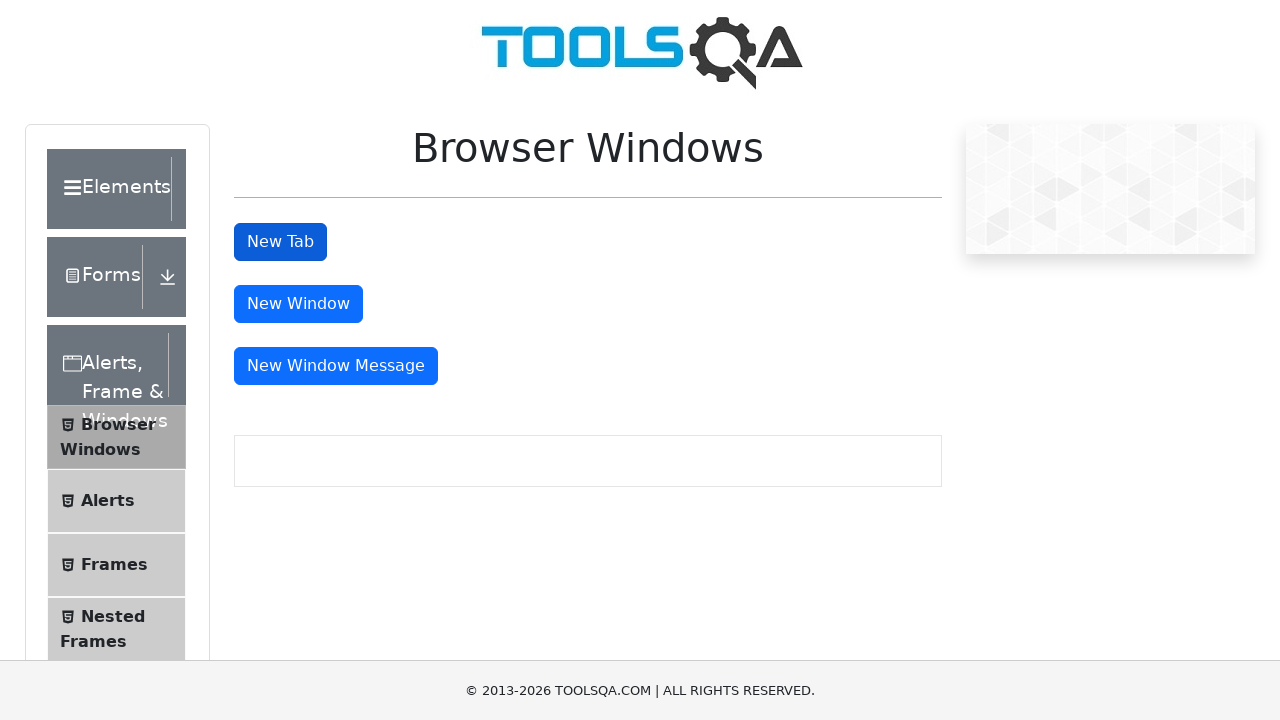